Tests marking individual todo items as complete by checking their checkboxes

Starting URL: https://demo.playwright.dev/todomvc

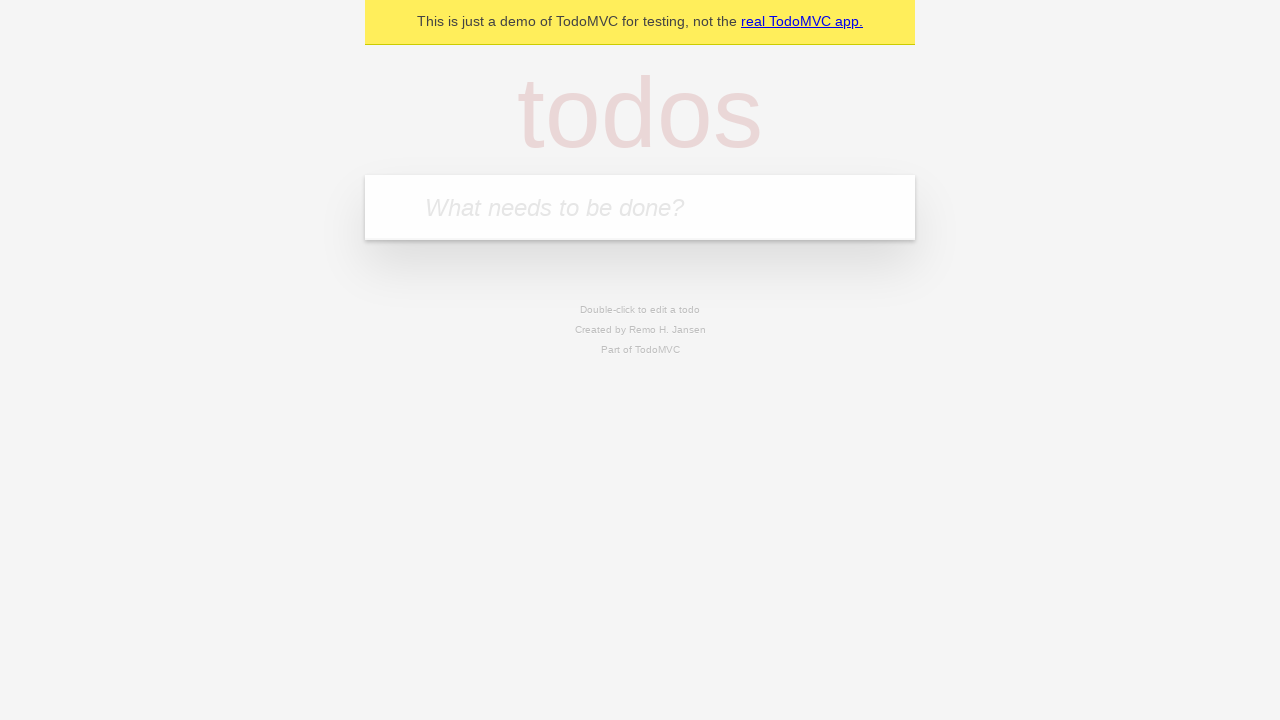

Filled todo input with 'buy some cheese' on internal:attr=[placeholder="What needs to be done?"i]
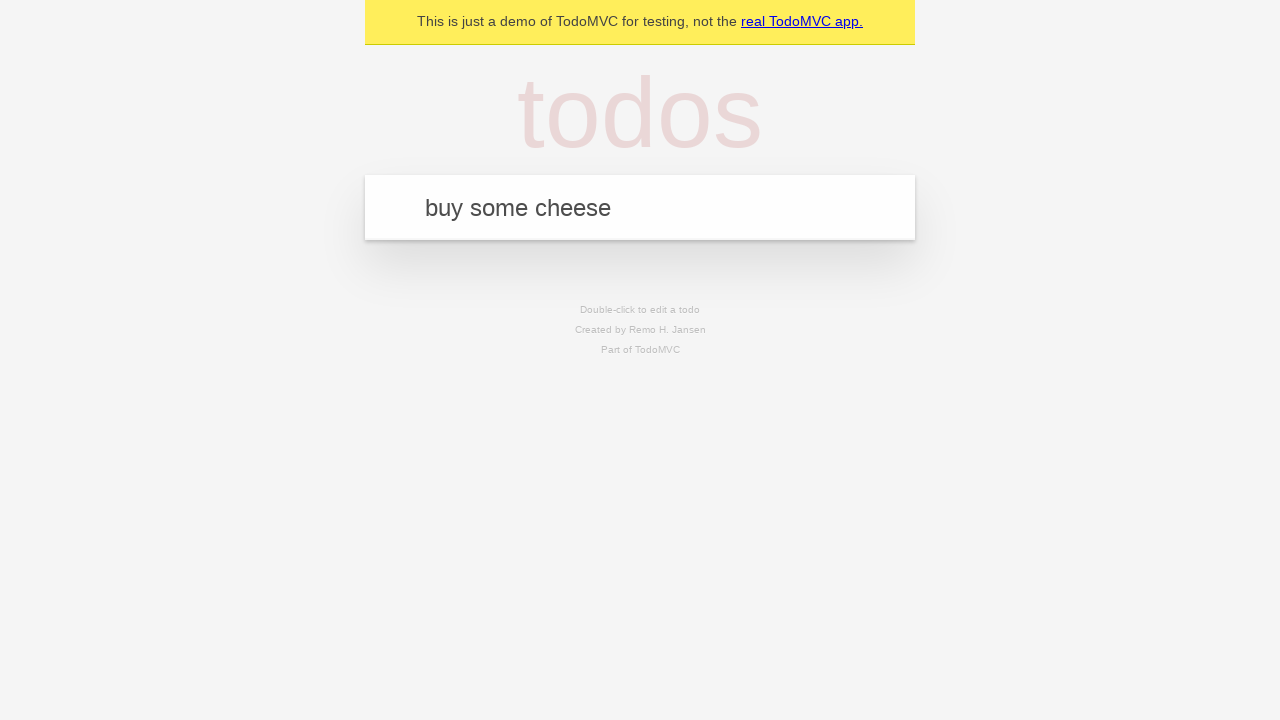

Pressed Enter to add first todo item on internal:attr=[placeholder="What needs to be done?"i]
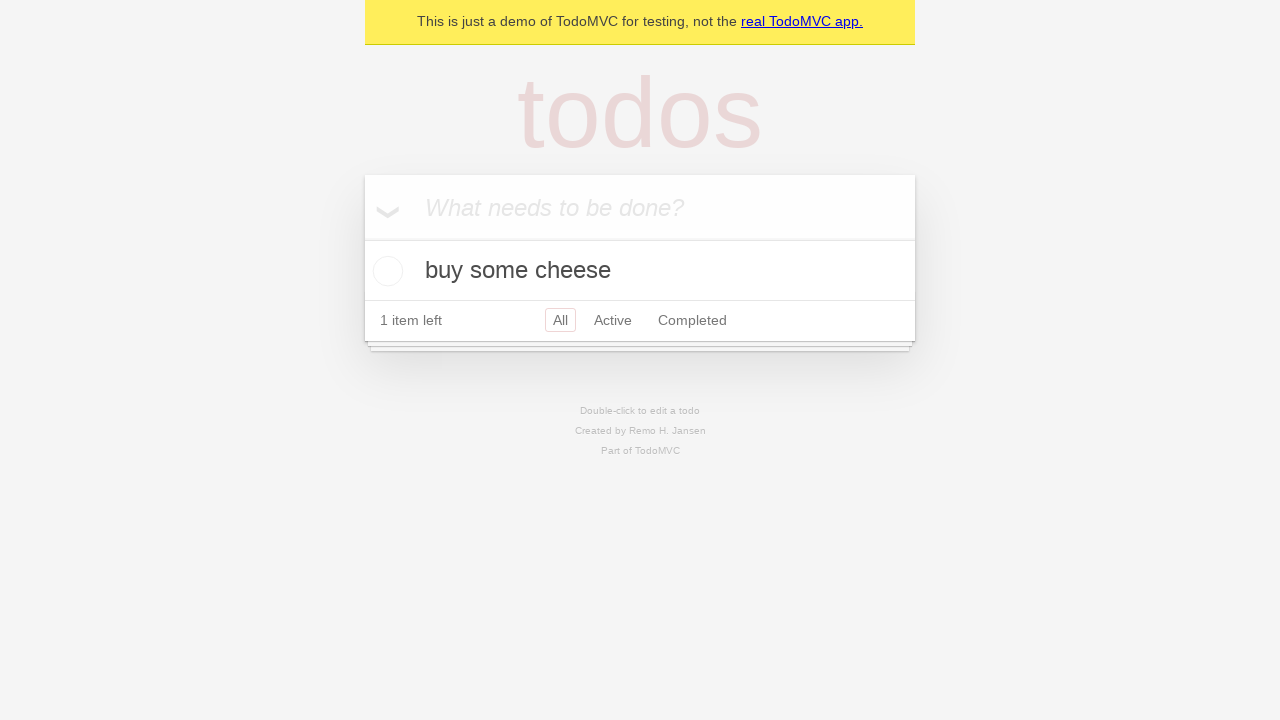

Filled todo input with 'feed the cat' on internal:attr=[placeholder="What needs to be done?"i]
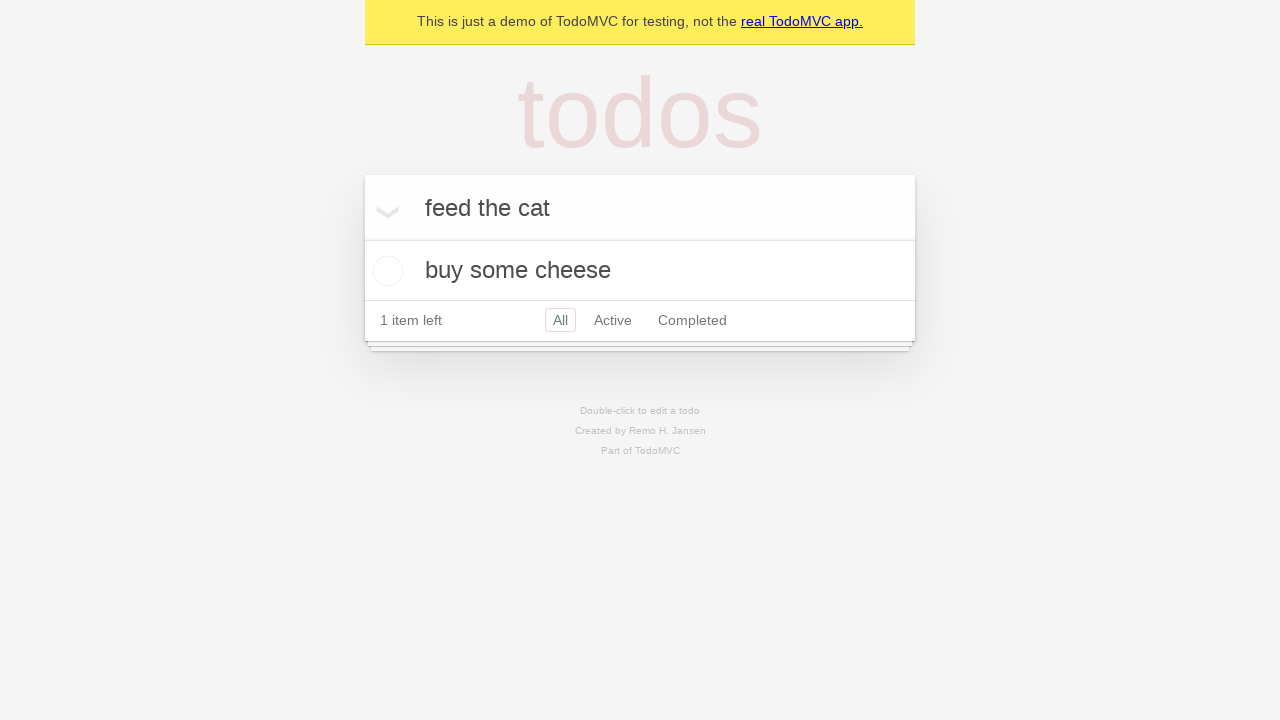

Pressed Enter to add second todo item on internal:attr=[placeholder="What needs to be done?"i]
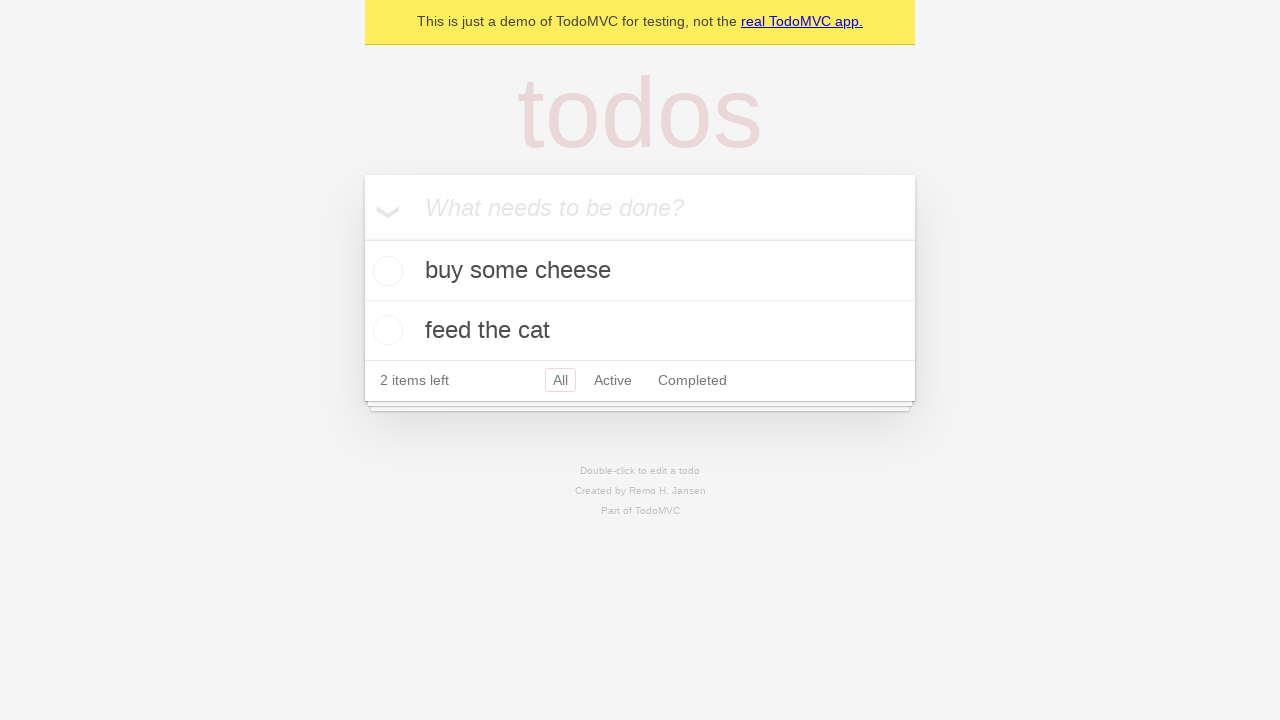

Waited for 2 todo items to be present in DOM
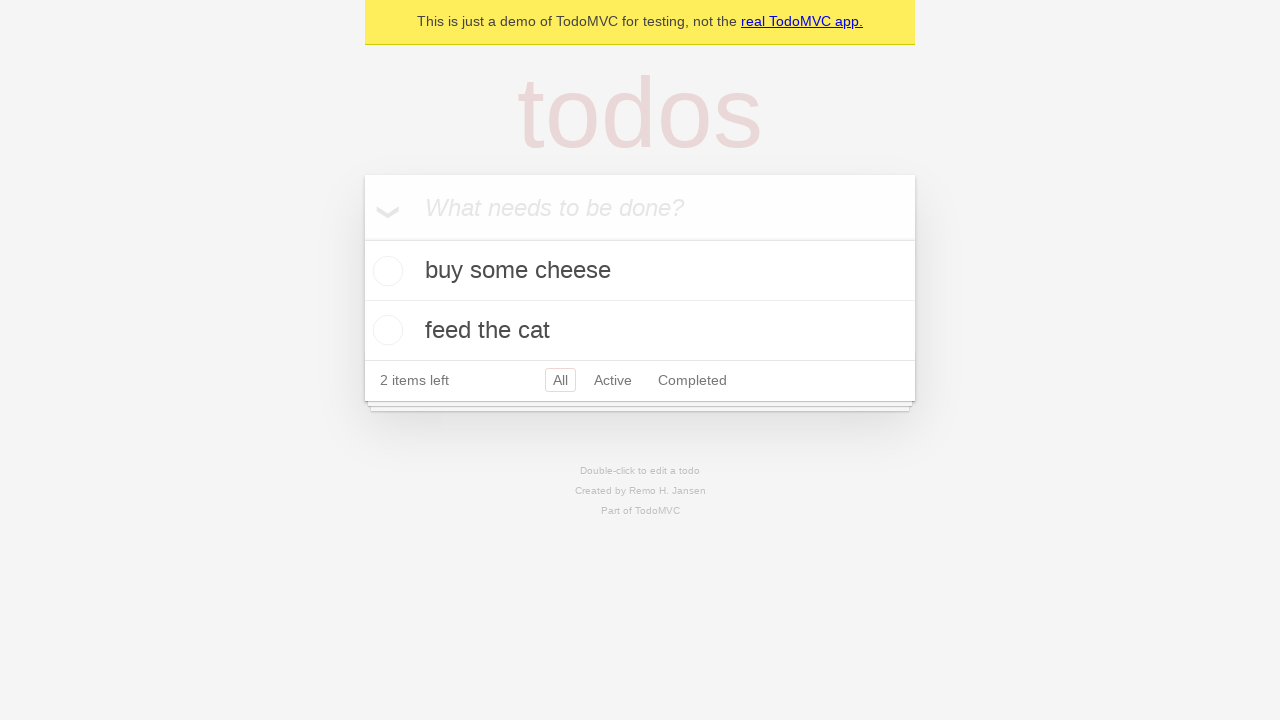

Marked first todo item 'buy some cheese' as complete at (385, 271) on internal:testid=[data-testid="todo-item"s] >> nth=0 >> internal:role=checkbox
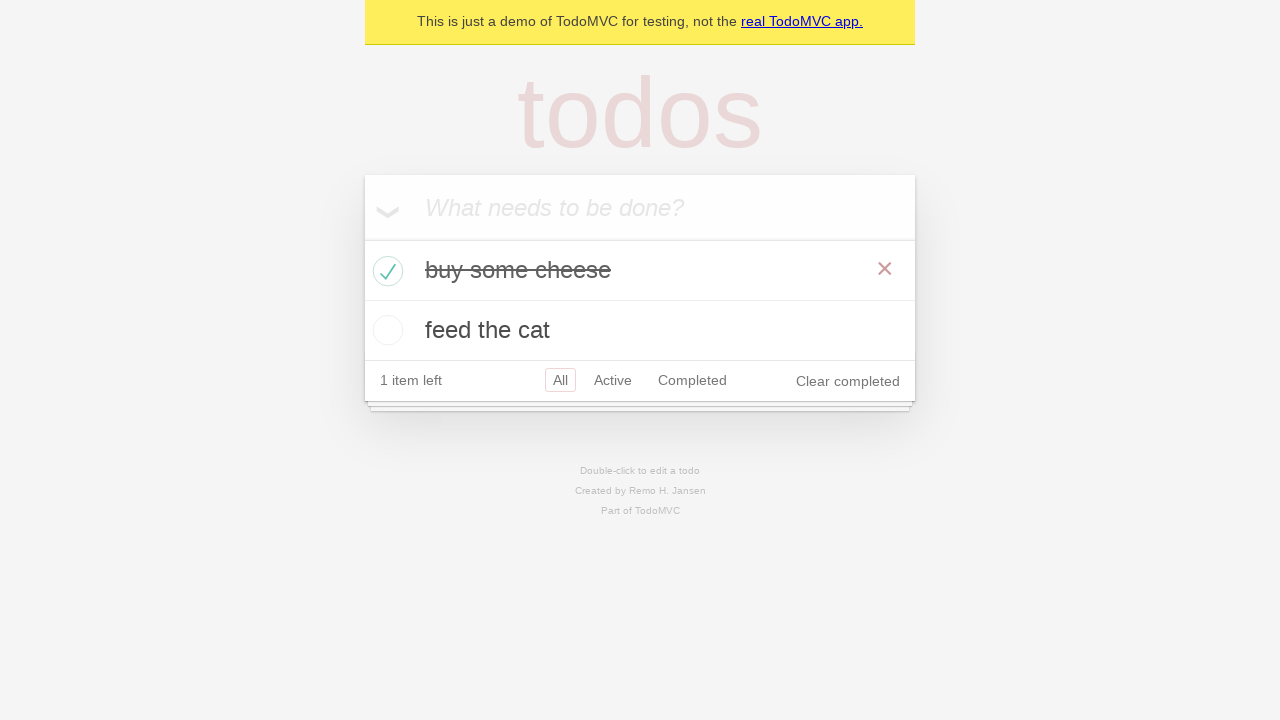

Marked second todo item 'feed the cat' as complete at (385, 330) on internal:testid=[data-testid="todo-item"s] >> nth=1 >> internal:role=checkbox
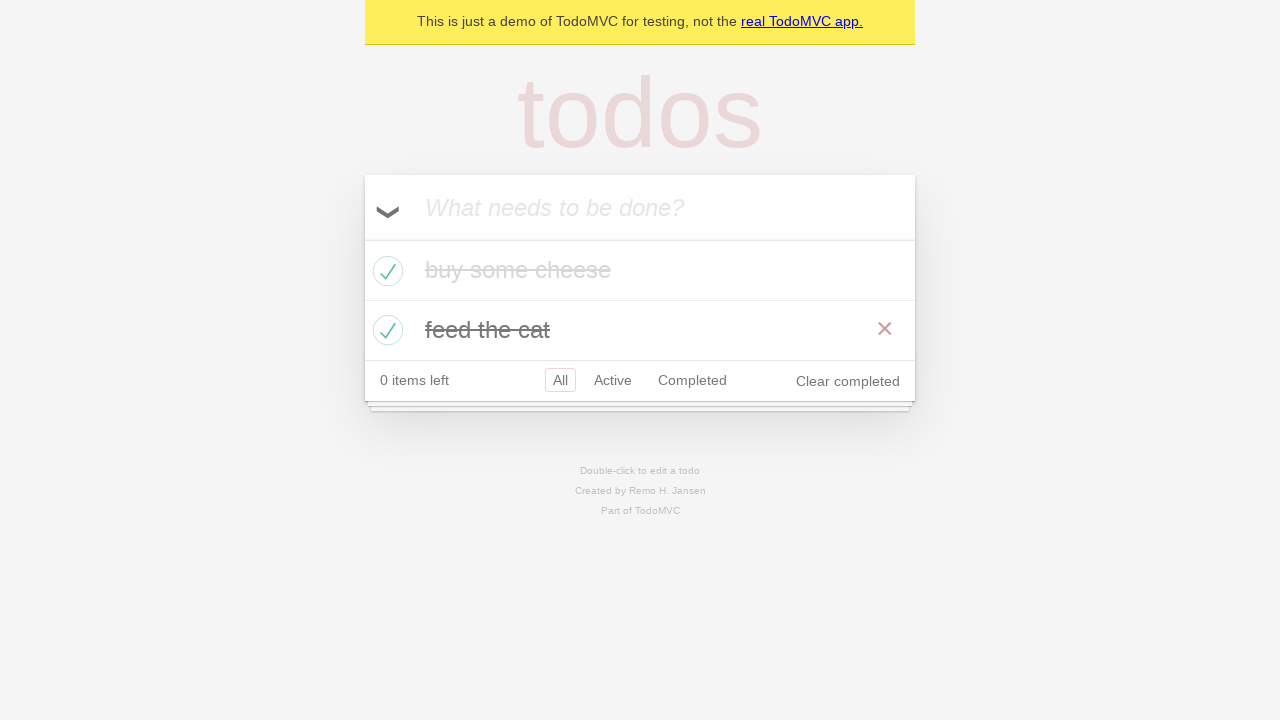

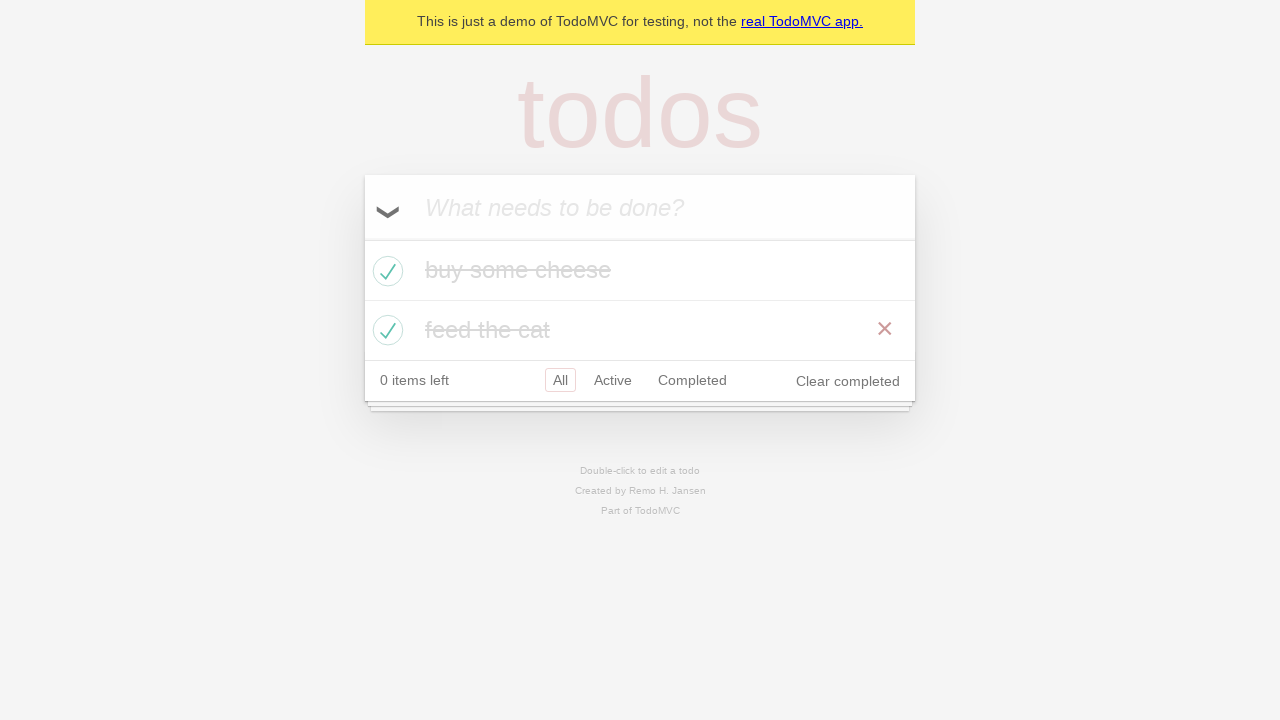